Tests that entered text is trimmed when editing a todo item

Starting URL: https://demo.playwright.dev/todomvc

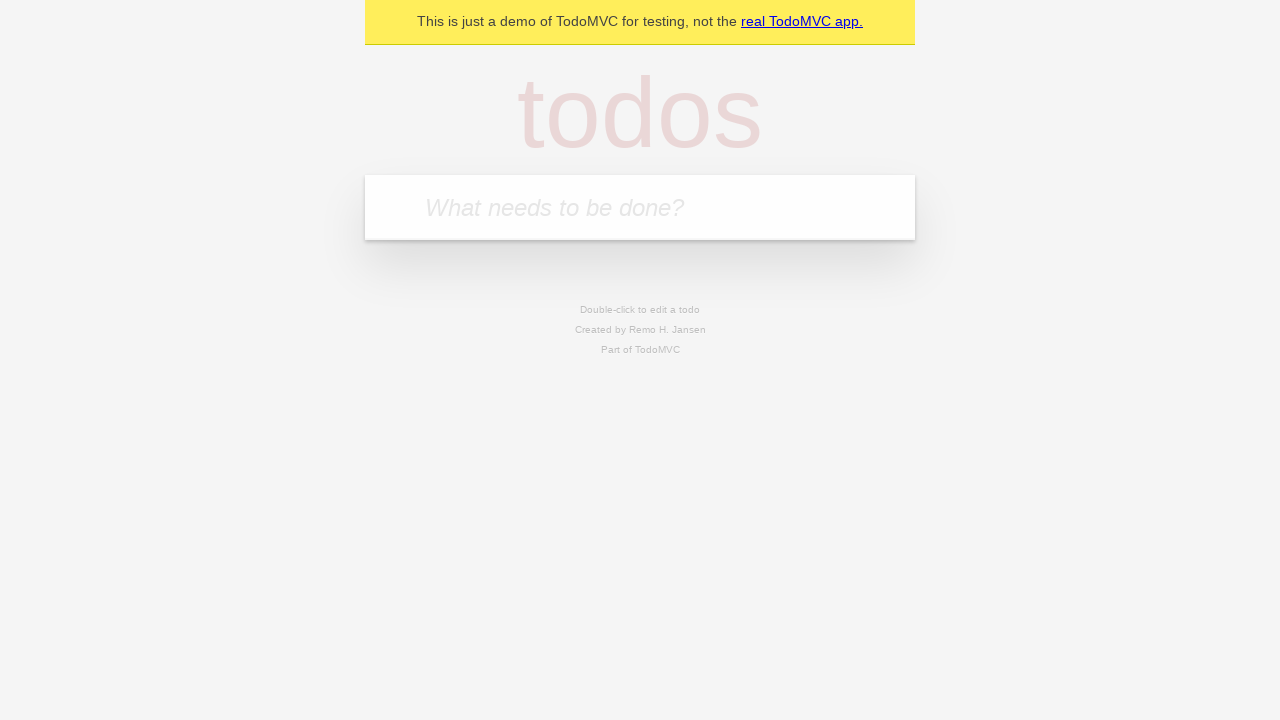

Located the 'What needs to be done?' input field
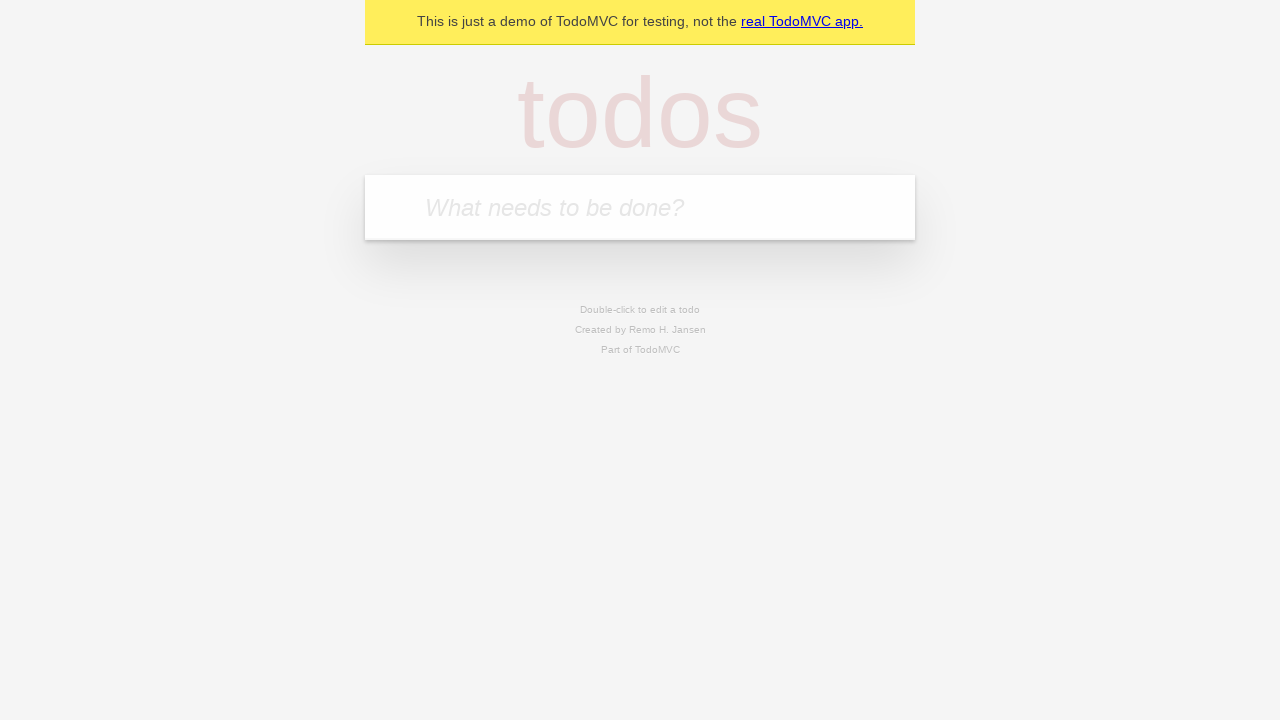

Filled first todo: 'buy some cheese' on internal:attr=[placeholder="What needs to be done?"i]
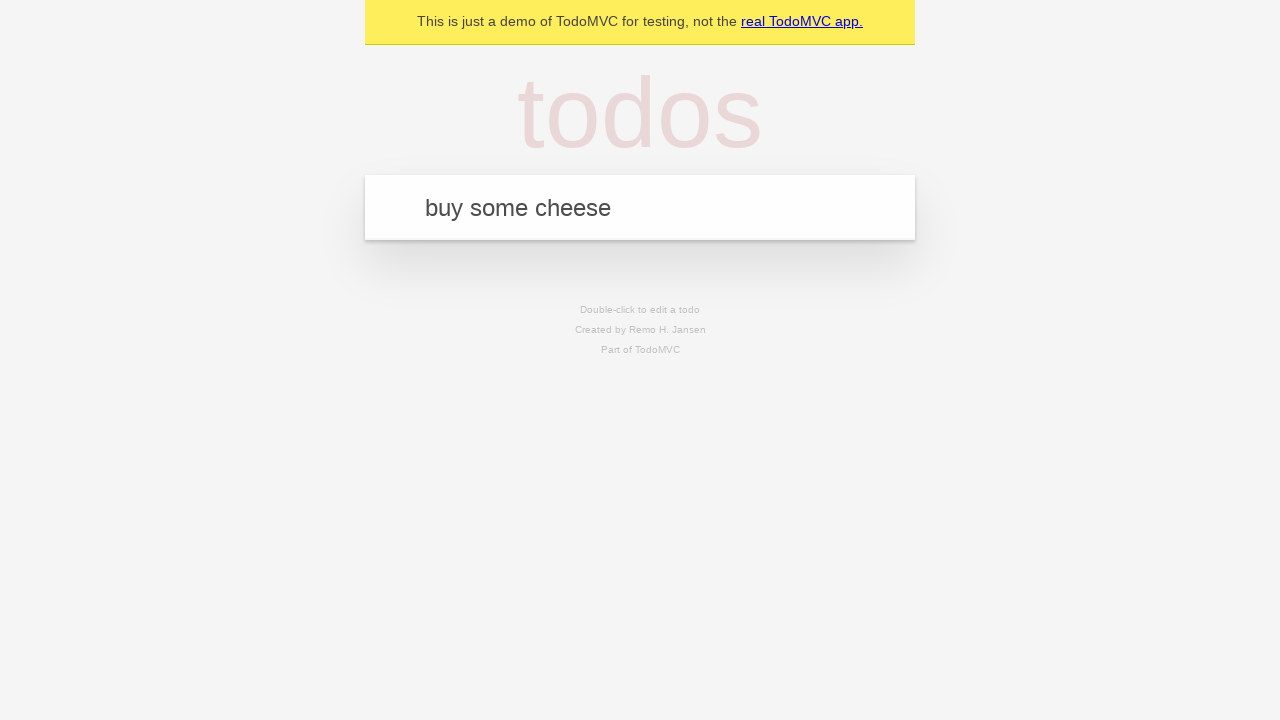

Pressed Enter to add first todo on internal:attr=[placeholder="What needs to be done?"i]
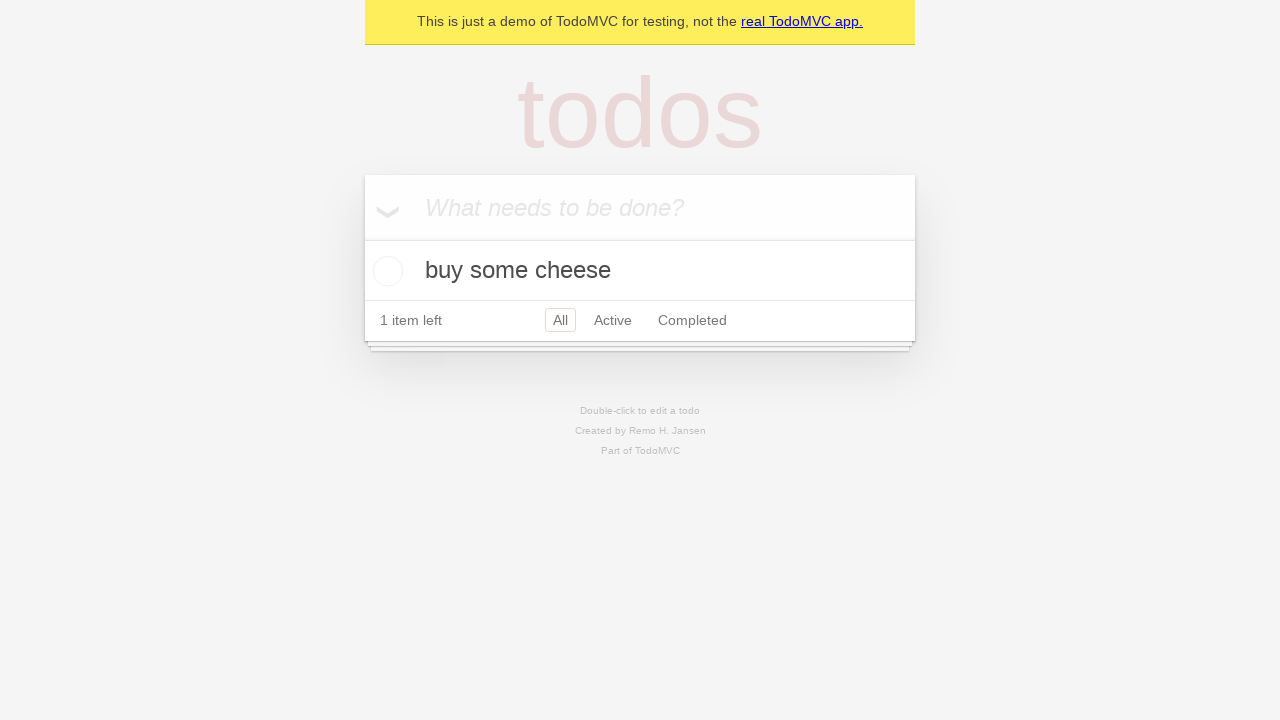

Filled second todo: 'feed the cat' on internal:attr=[placeholder="What needs to be done?"i]
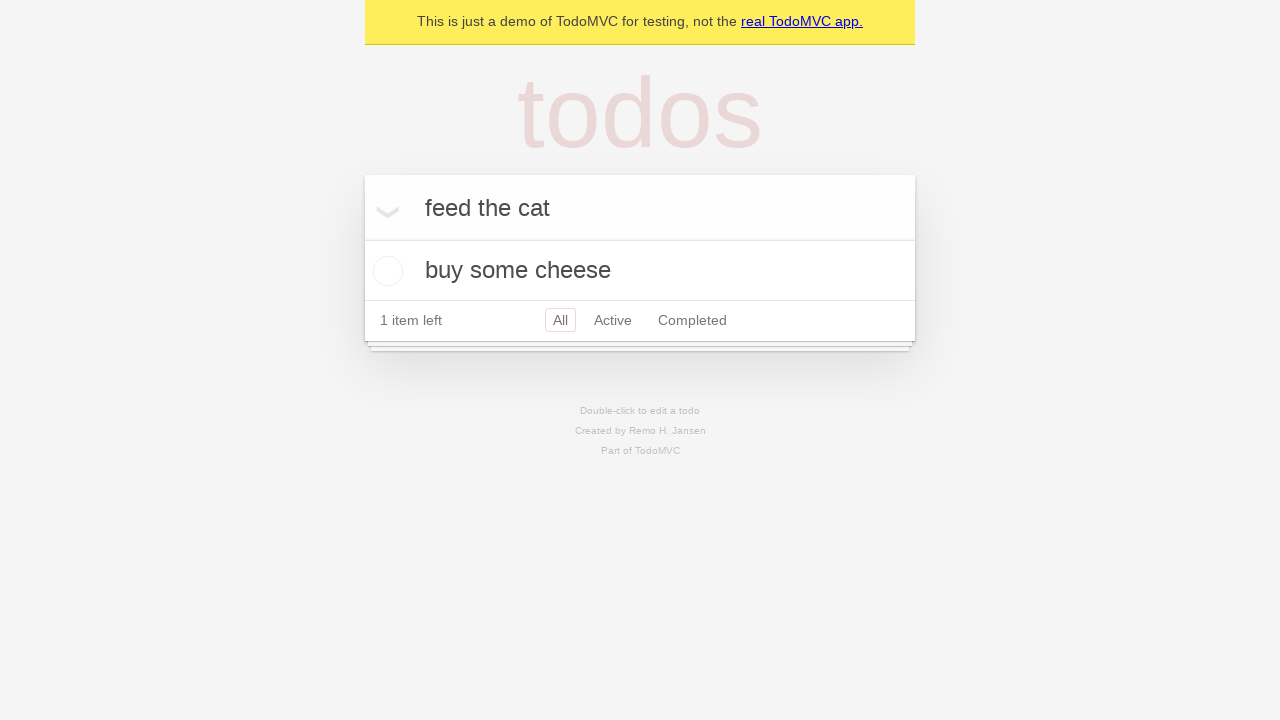

Pressed Enter to add second todo on internal:attr=[placeholder="What needs to be done?"i]
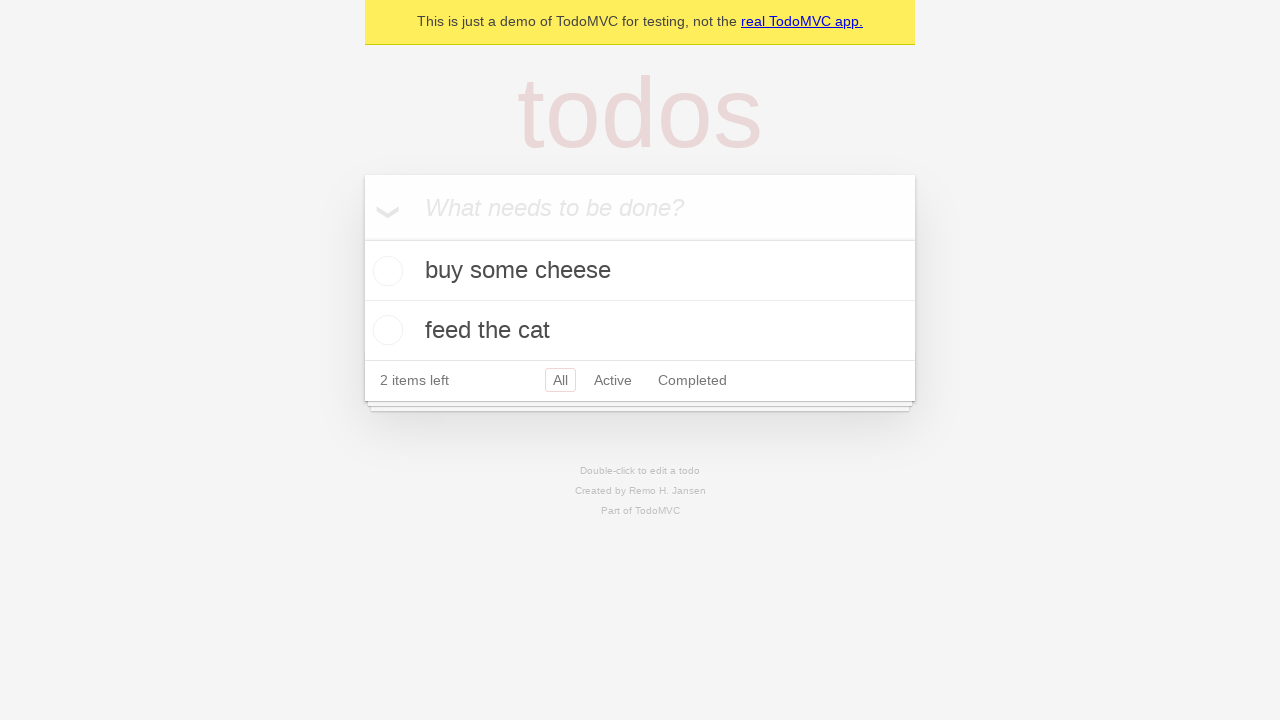

Filled third todo: 'book a doctors appointment' on internal:attr=[placeholder="What needs to be done?"i]
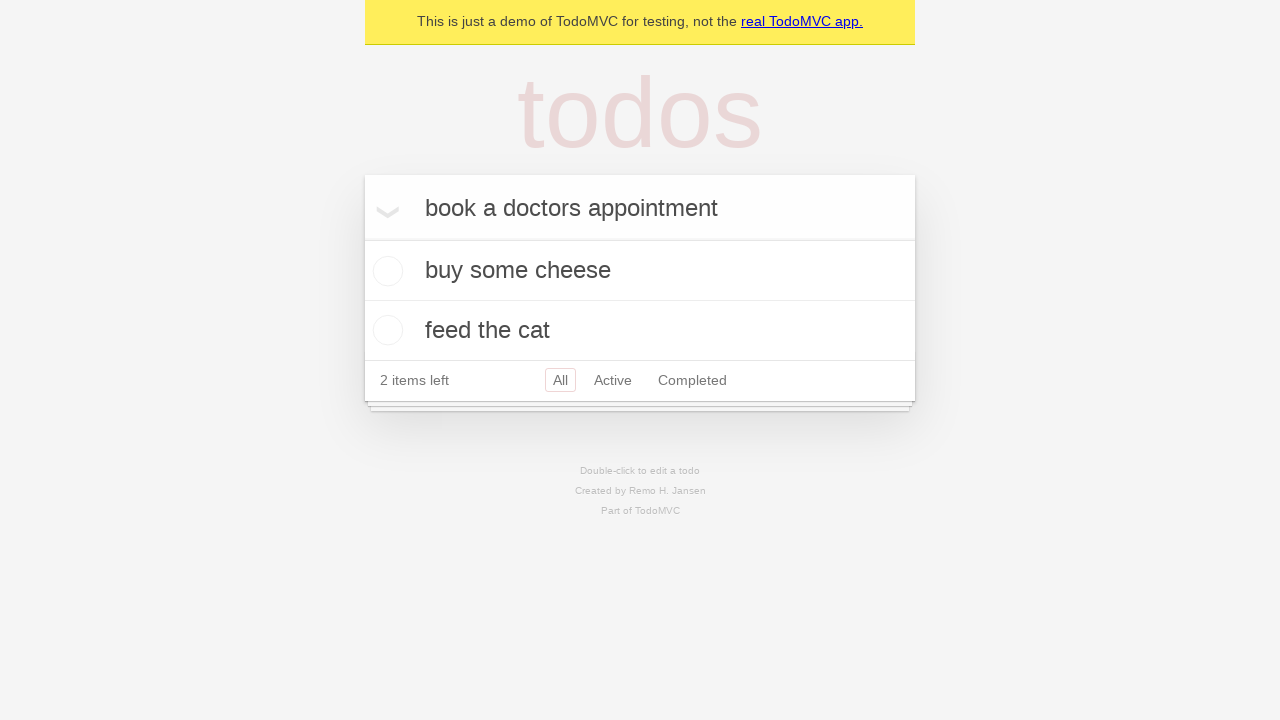

Pressed Enter to add third todo on internal:attr=[placeholder="What needs to be done?"i]
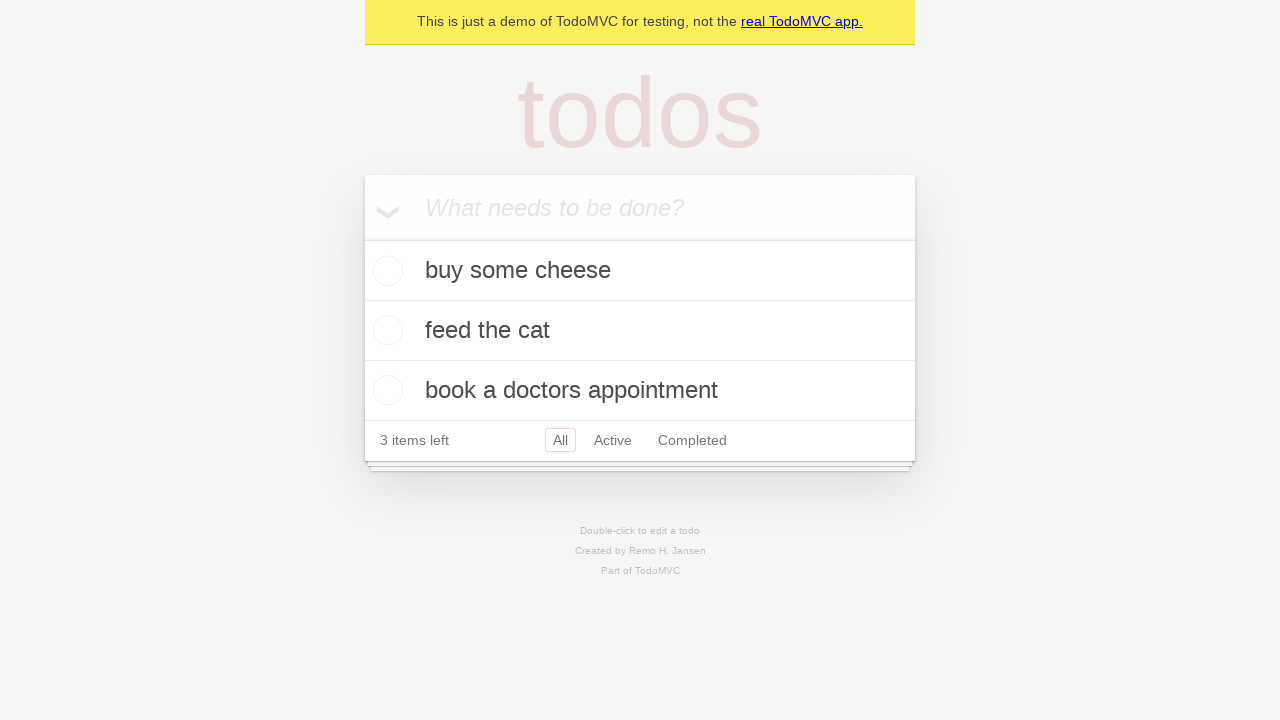

Located all todo items
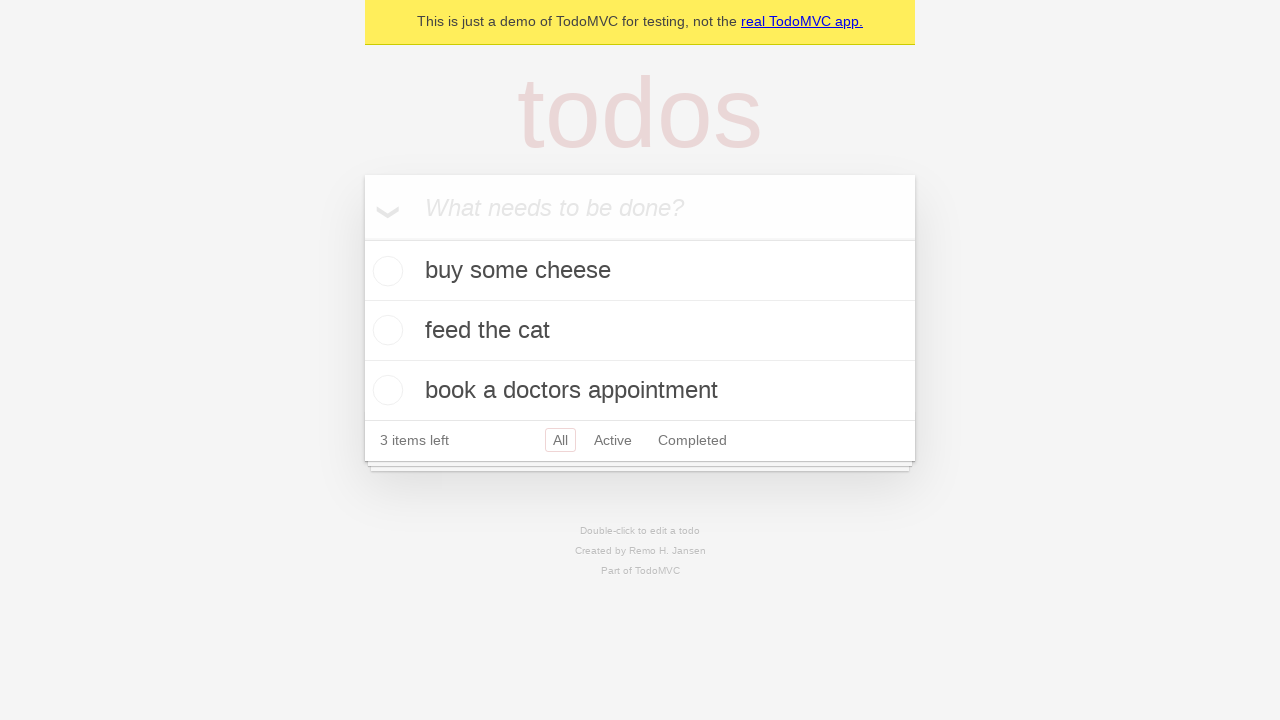

Double-clicked second todo item to enter edit mode at (640, 331) on internal:testid=[data-testid="todo-item"s] >> nth=1
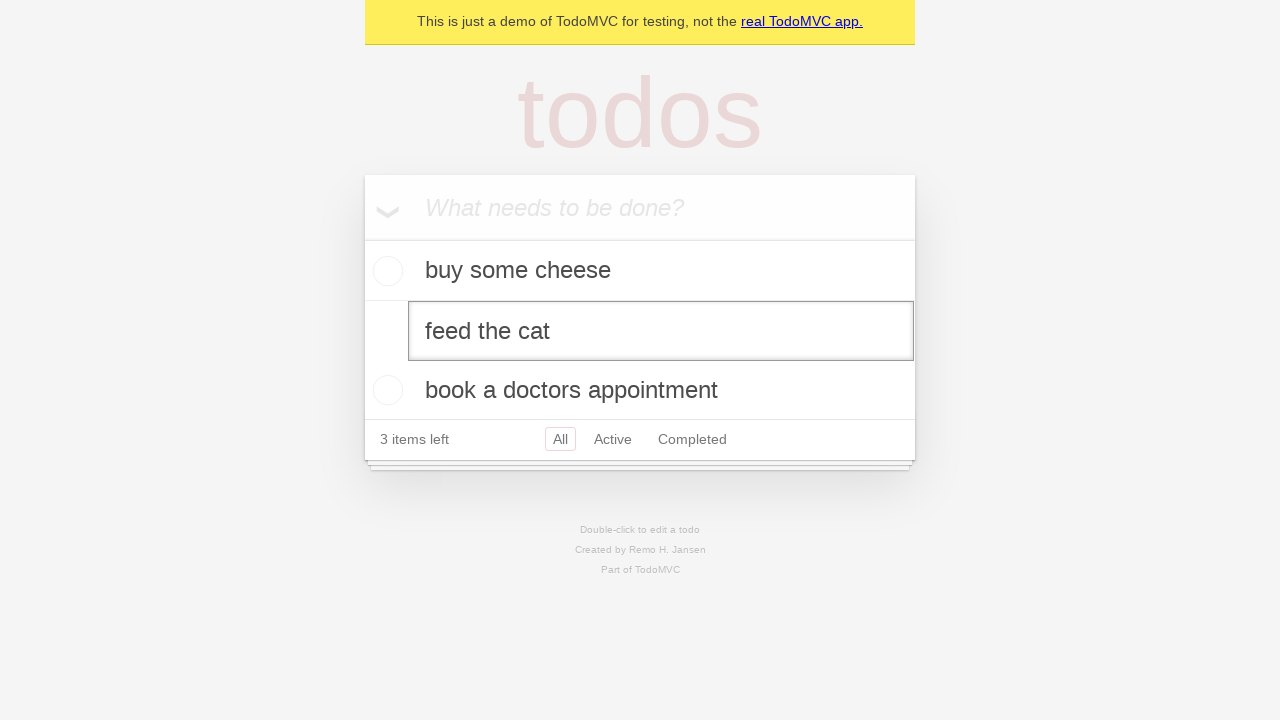

Filled edit field with text containing leading and trailing whitespace: '    buy some sausages    ' on internal:testid=[data-testid="todo-item"s] >> nth=1 >> internal:role=textbox[nam
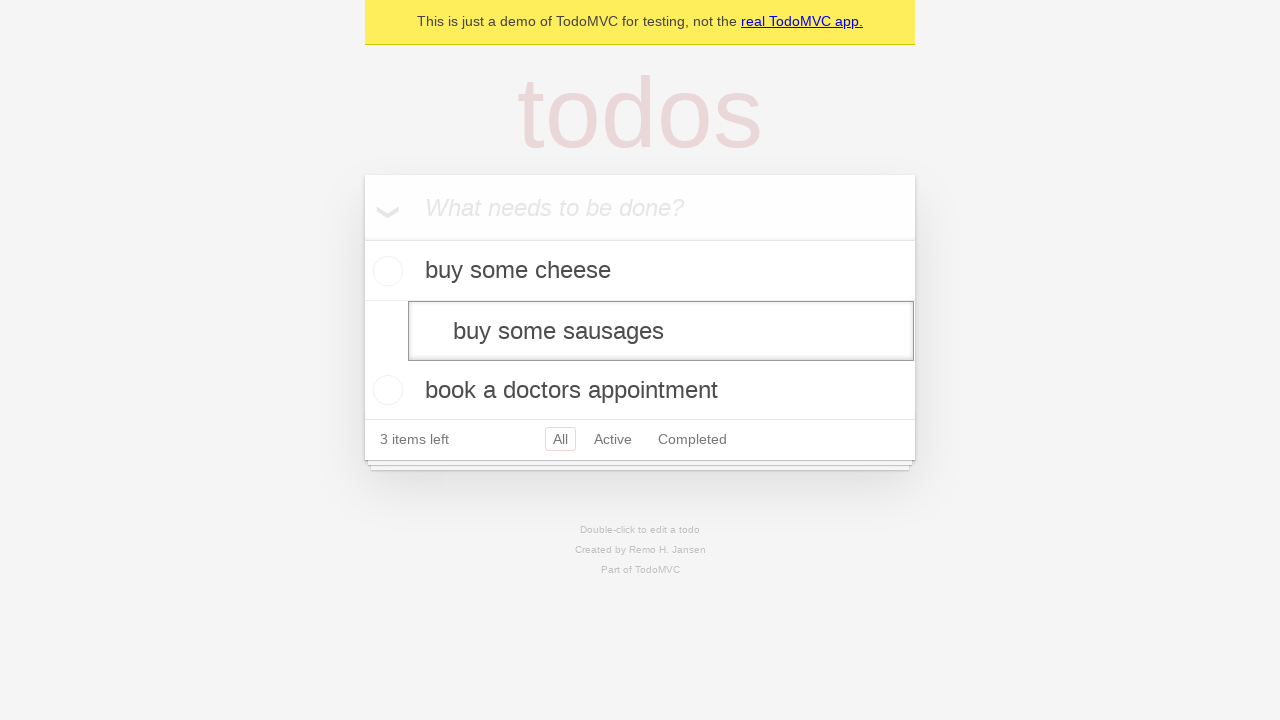

Pressed Enter to confirm edit and verify text is trimmed on internal:testid=[data-testid="todo-item"s] >> nth=1 >> internal:role=textbox[nam
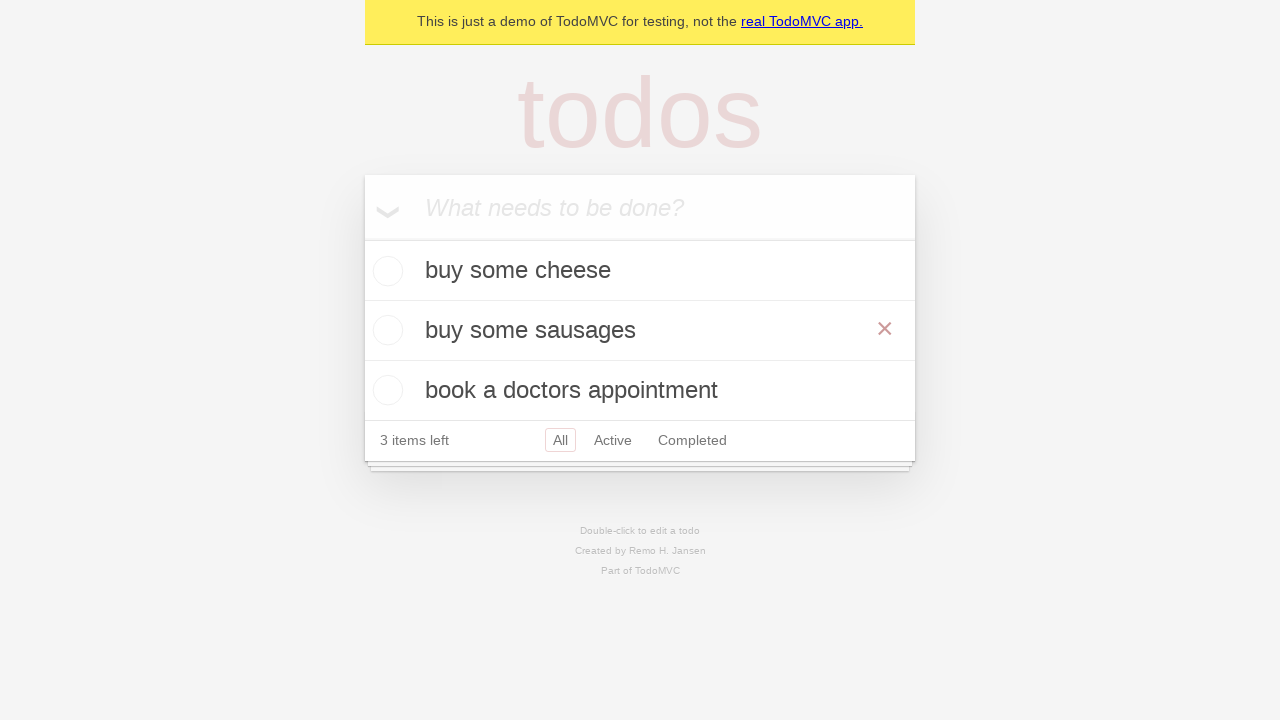

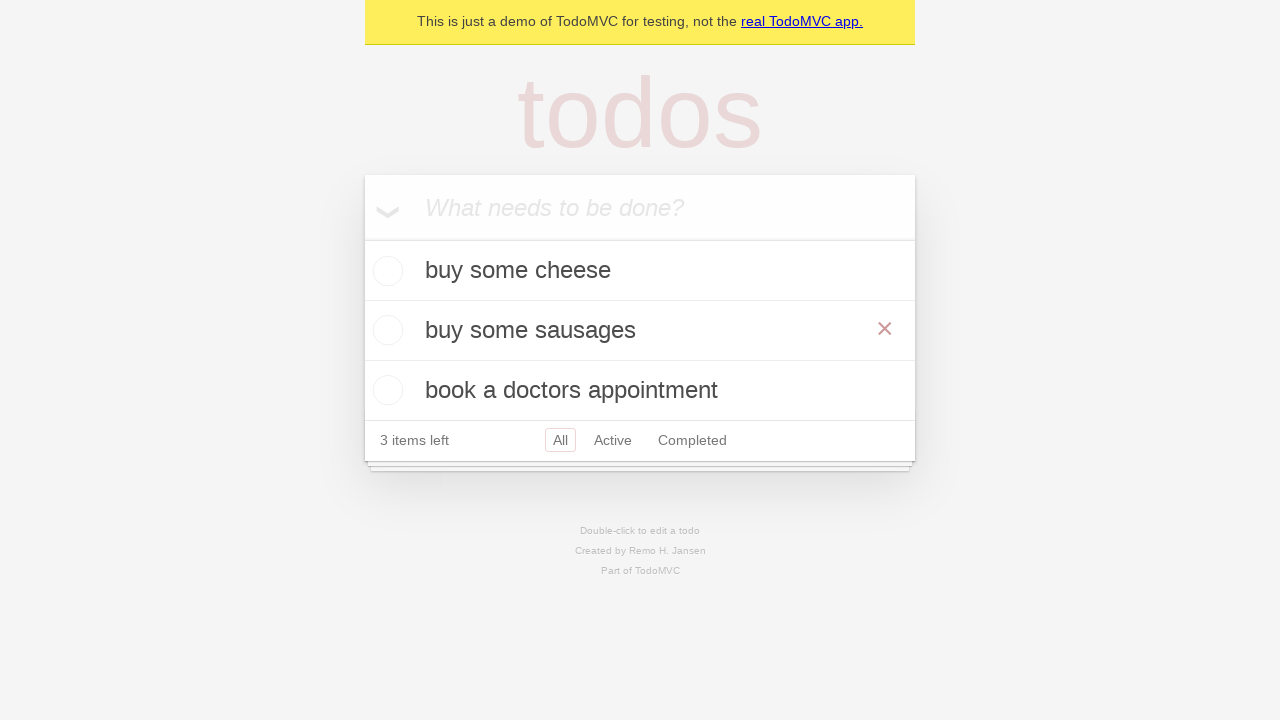